Tests right-click context menu on a search field

Starting URL: http://omayo.blogspot.com/

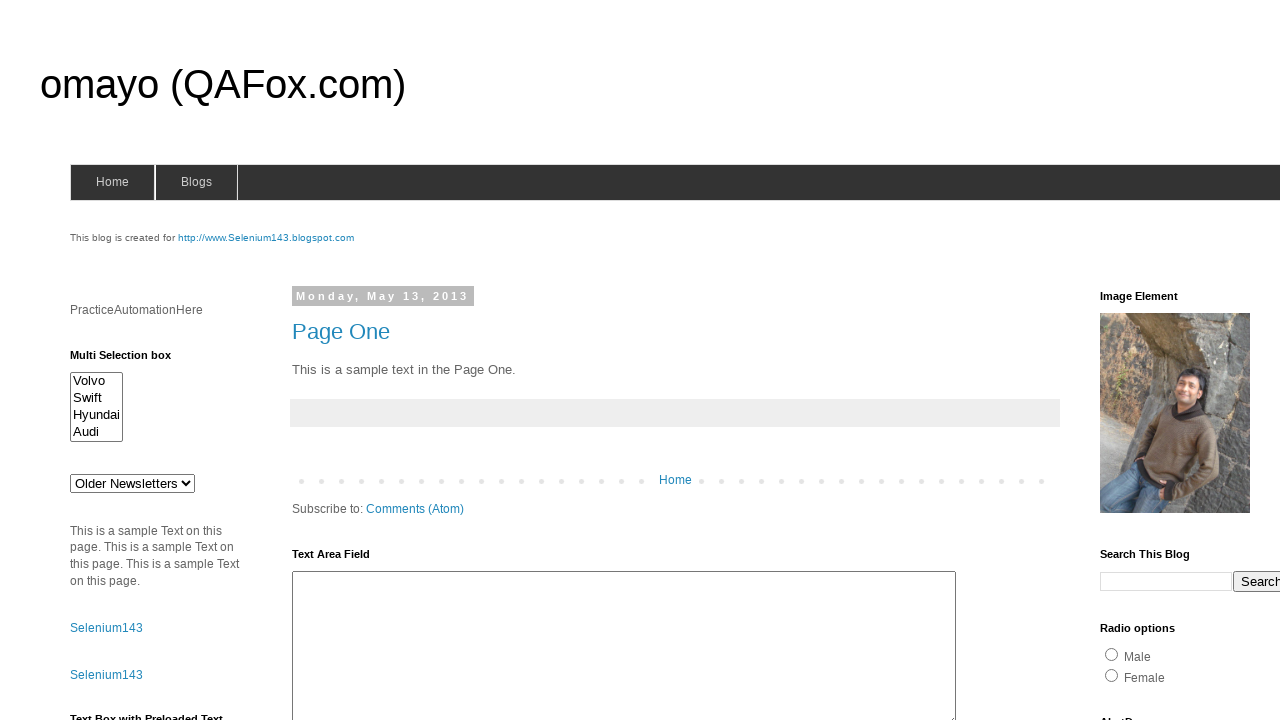

Navigated to http://omayo.blogspot.com/
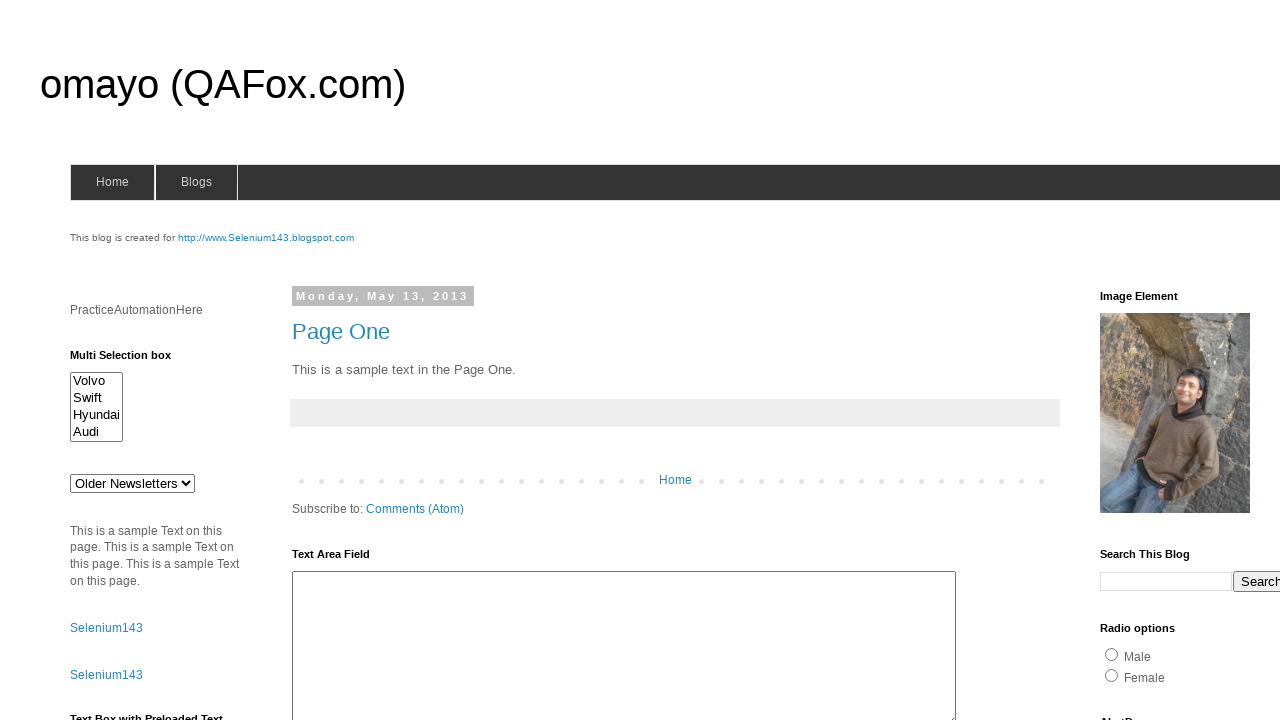

Right-clicked on search field to open context menu at (1166, 581) on input[name='q']
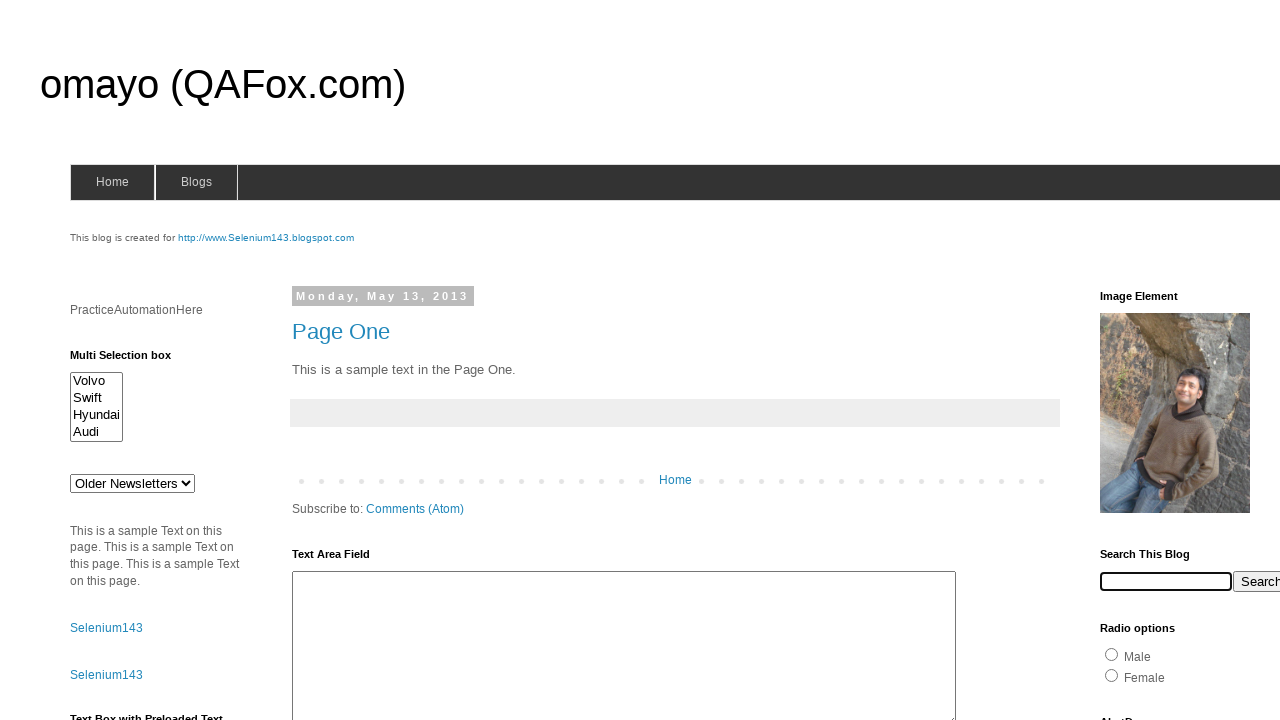

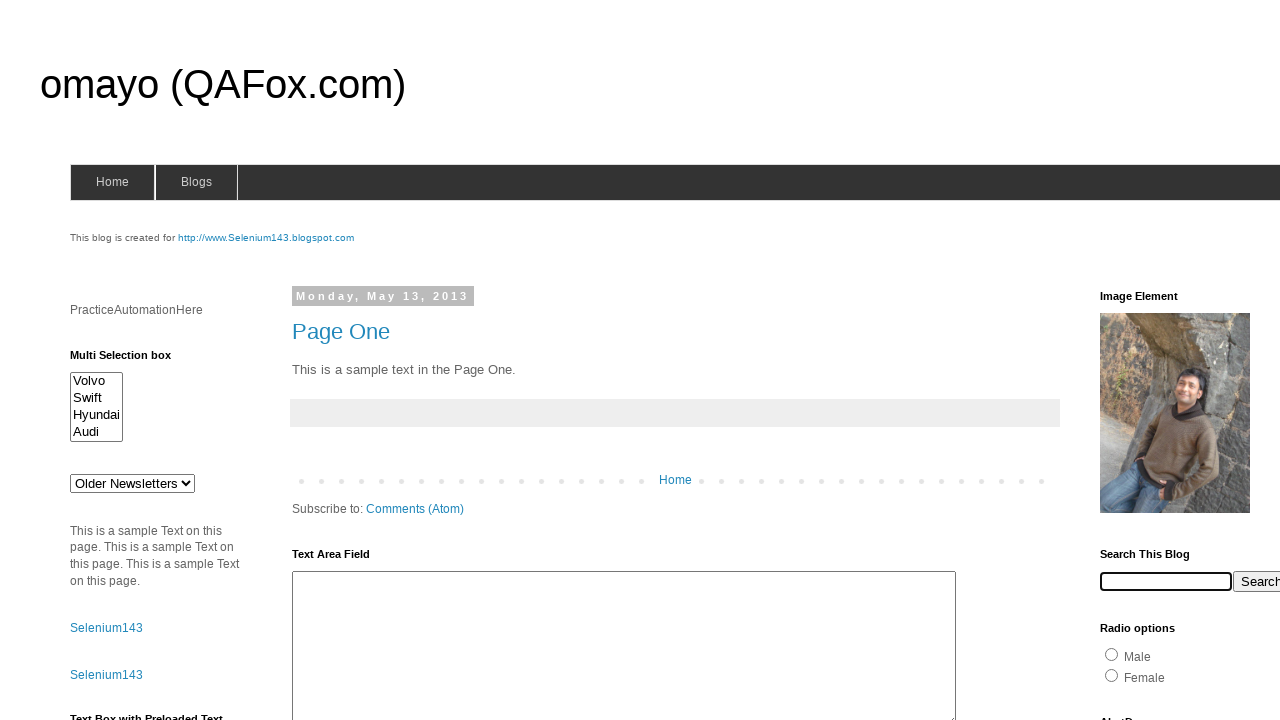